Opens the Dynamic Loading page on HerokuApp and verifies the header text is displayed correctly

Starting URL: https://the-internet.herokuapp.com/

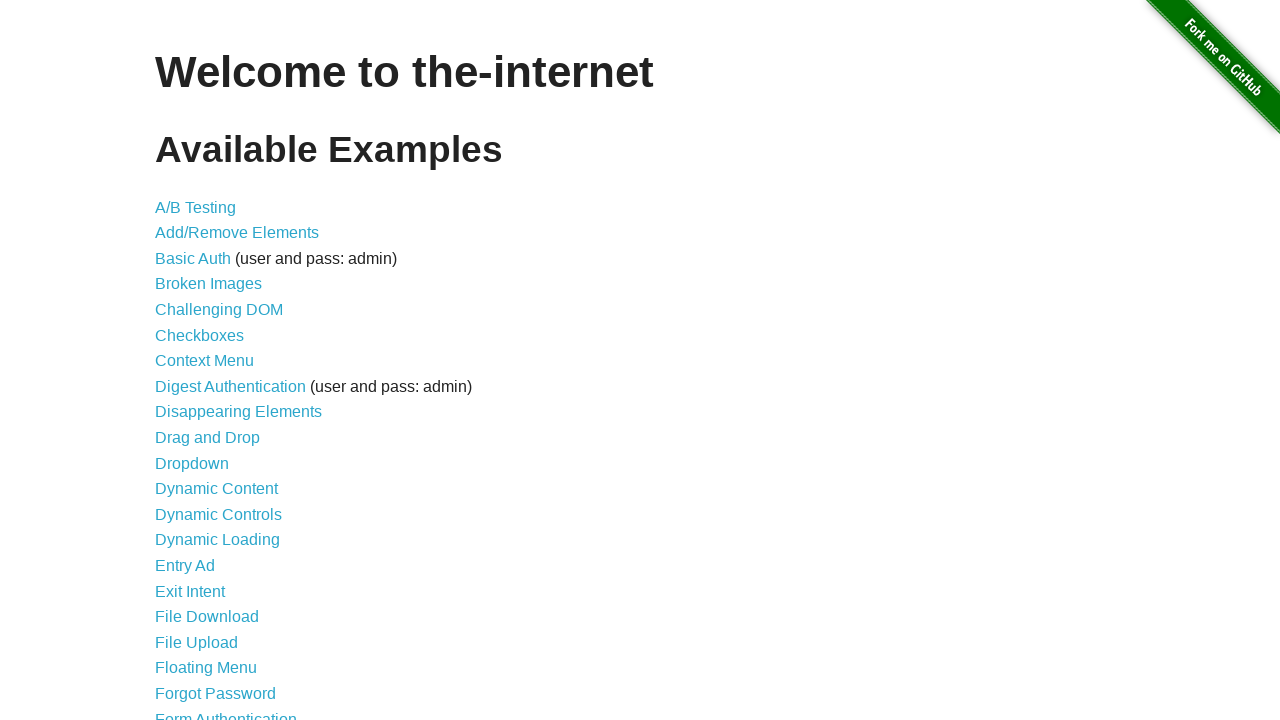

Clicked on Dynamic Loading section link at (218, 540) on a[href='/dynamic_loading']
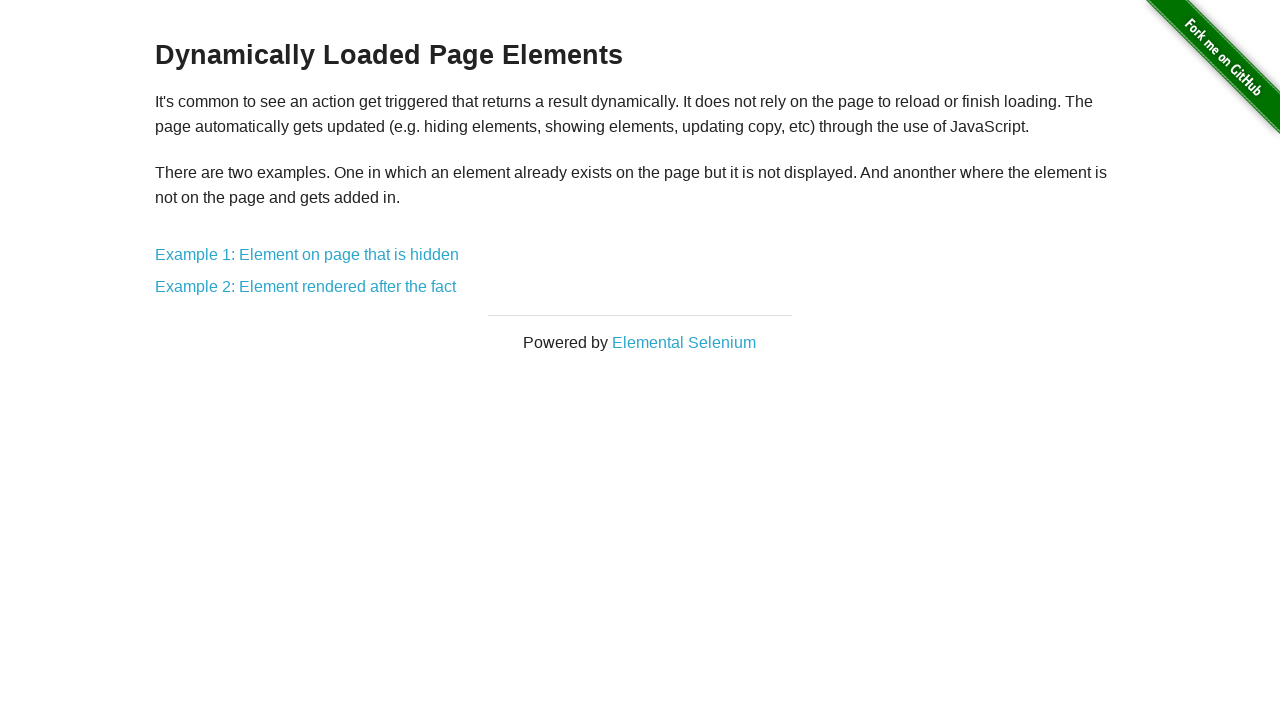

Waited for header element to be visible
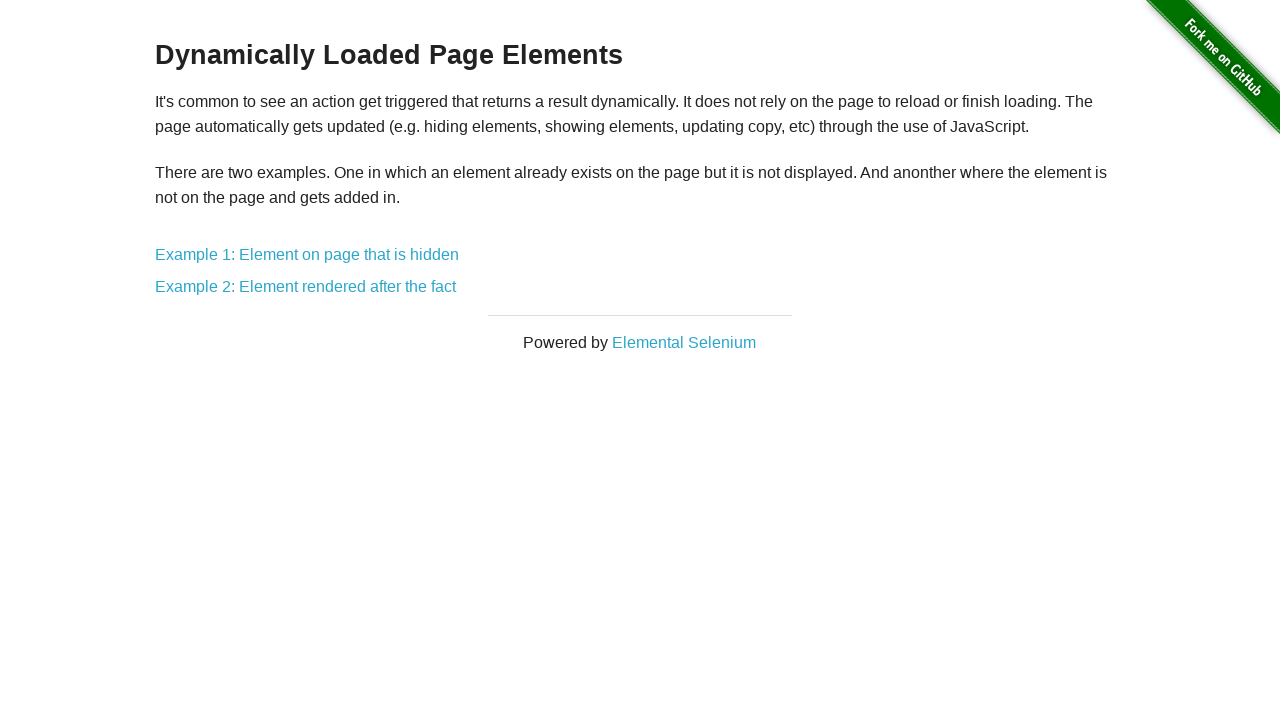

Asserted header text matches 'Dynamically Loaded Page Elements'
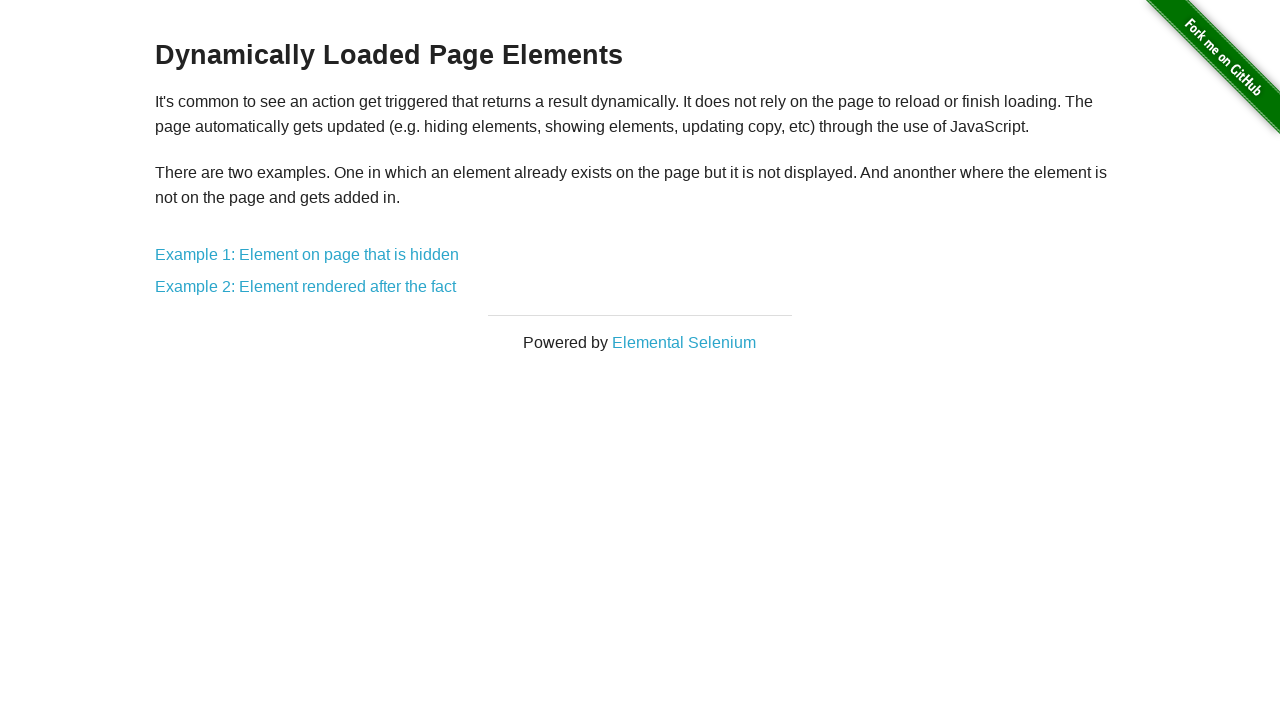

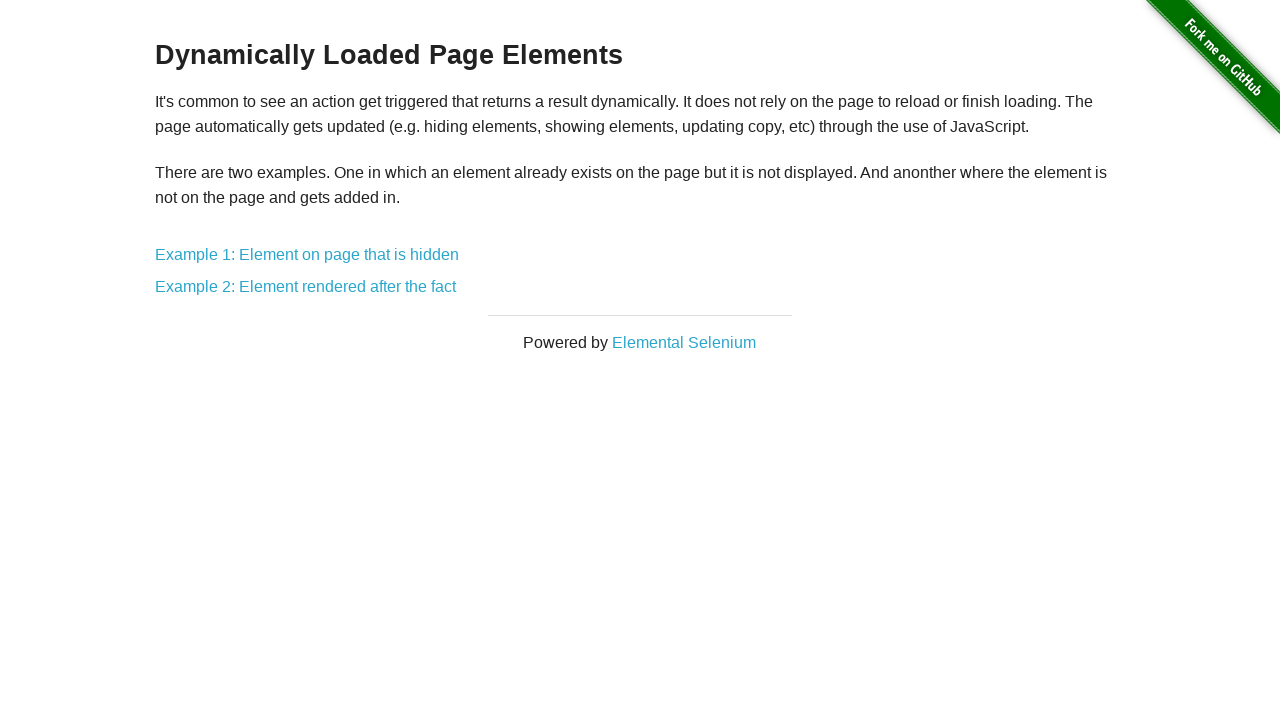